Tests right-click (context click) functionality on a clickable element using mouse interaction on the Selenium test page

Starting URL: https://selenium.dev/selenium/web/mouse_interaction.html

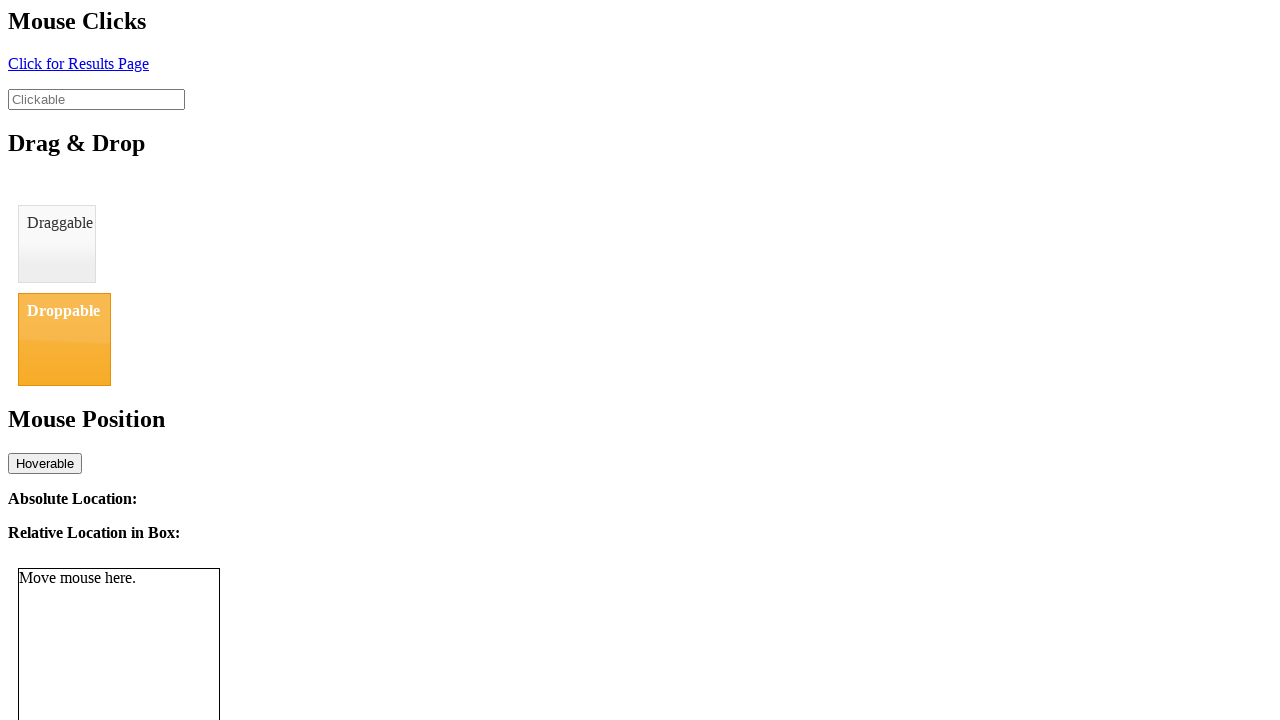

Navigated to Selenium mouse interaction test page
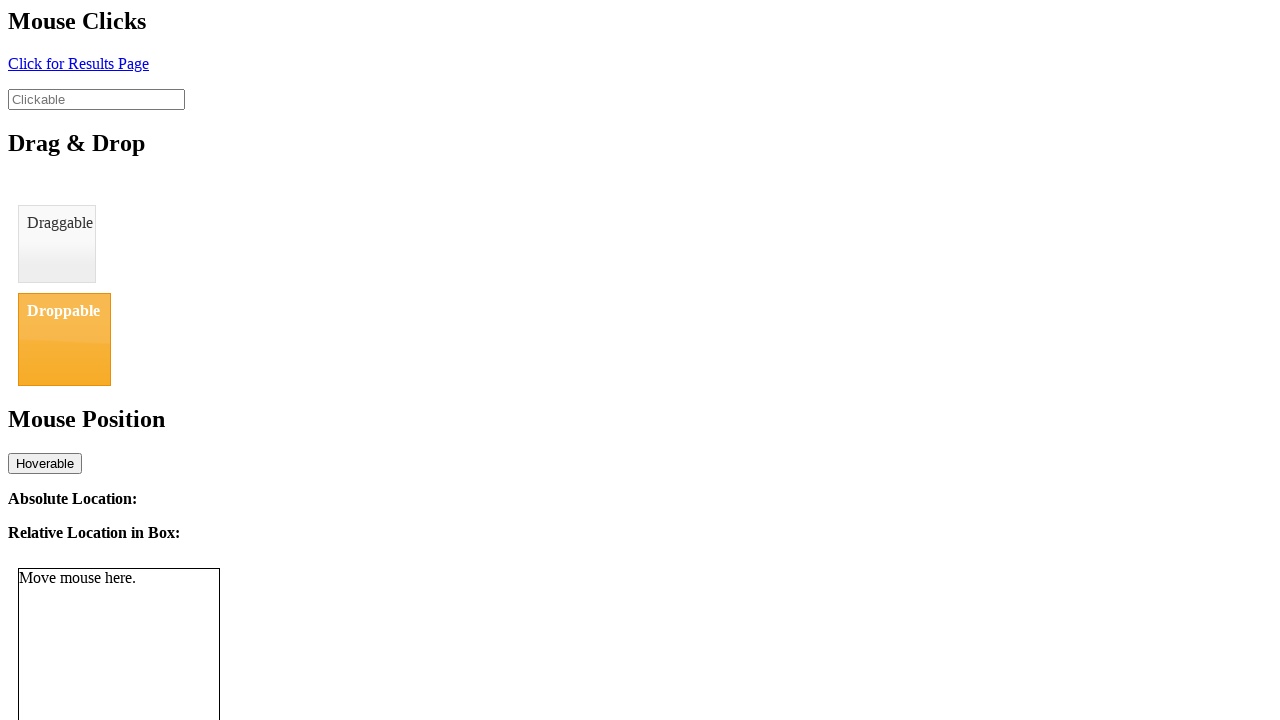

Located clickable element with ID 'clickable'
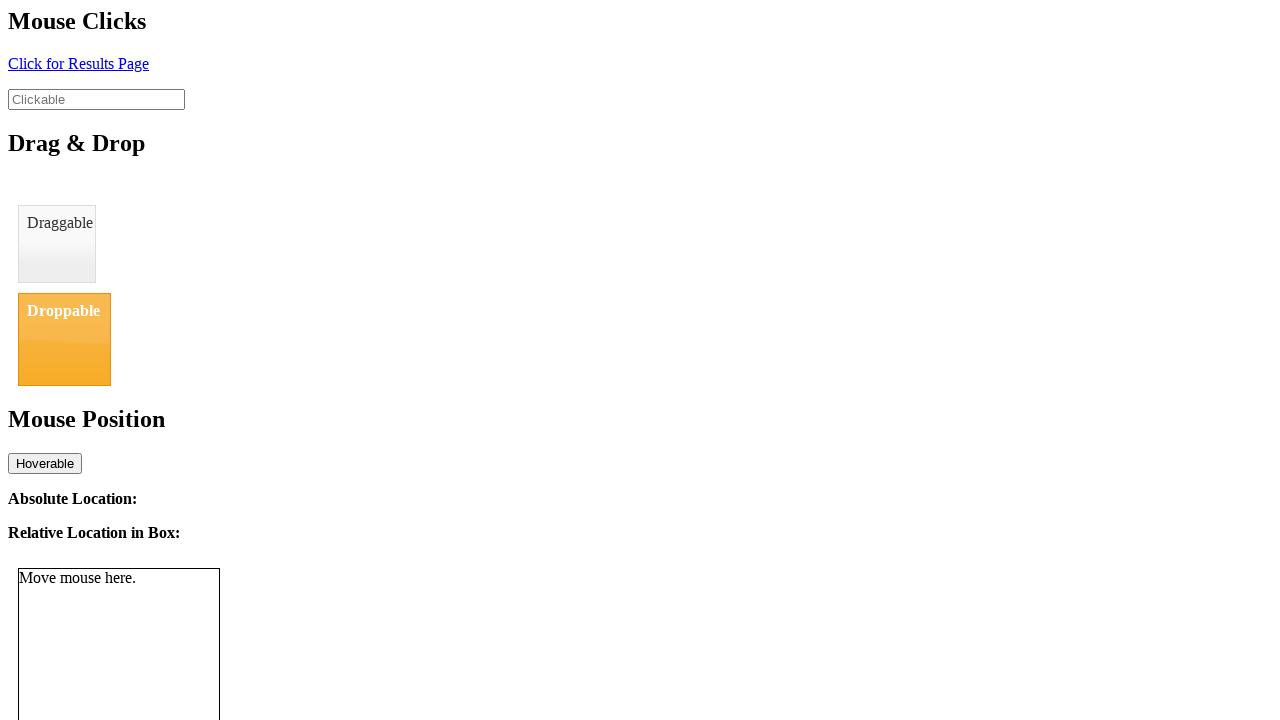

Performed right-click (context click) on the clickable element at (96, 99) on #clickable
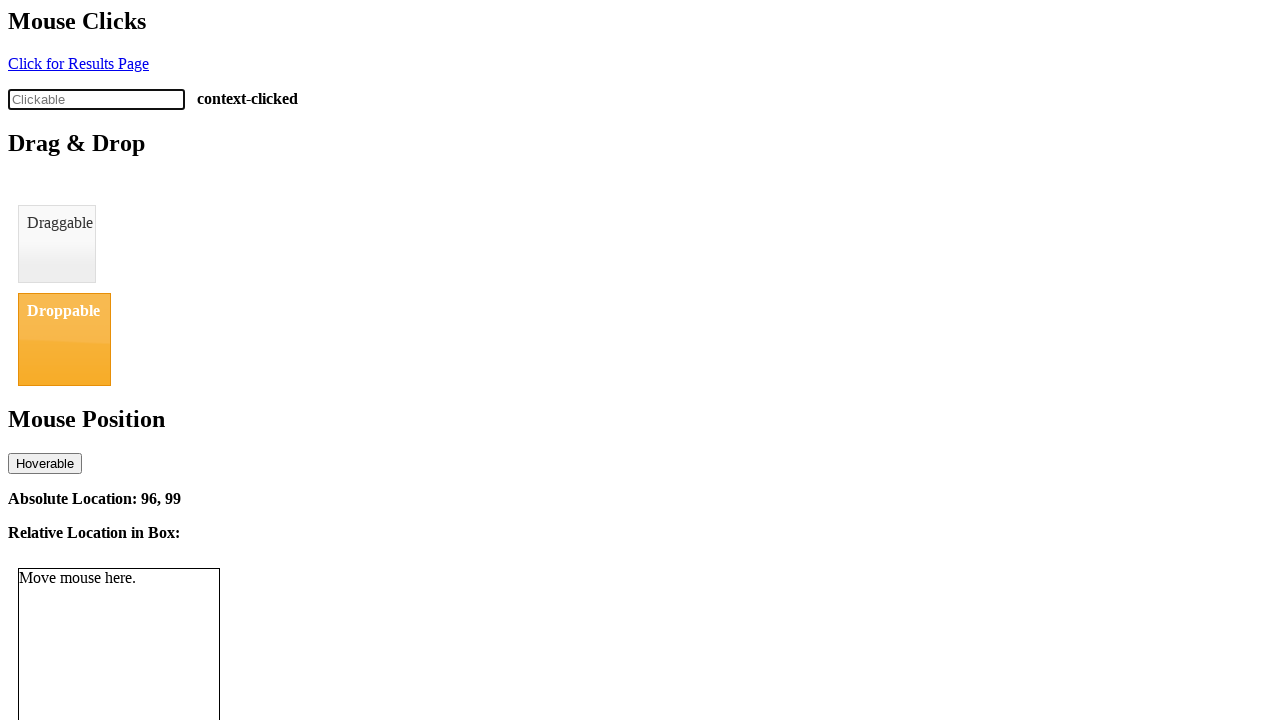

Waited 1 second to observe context menu result
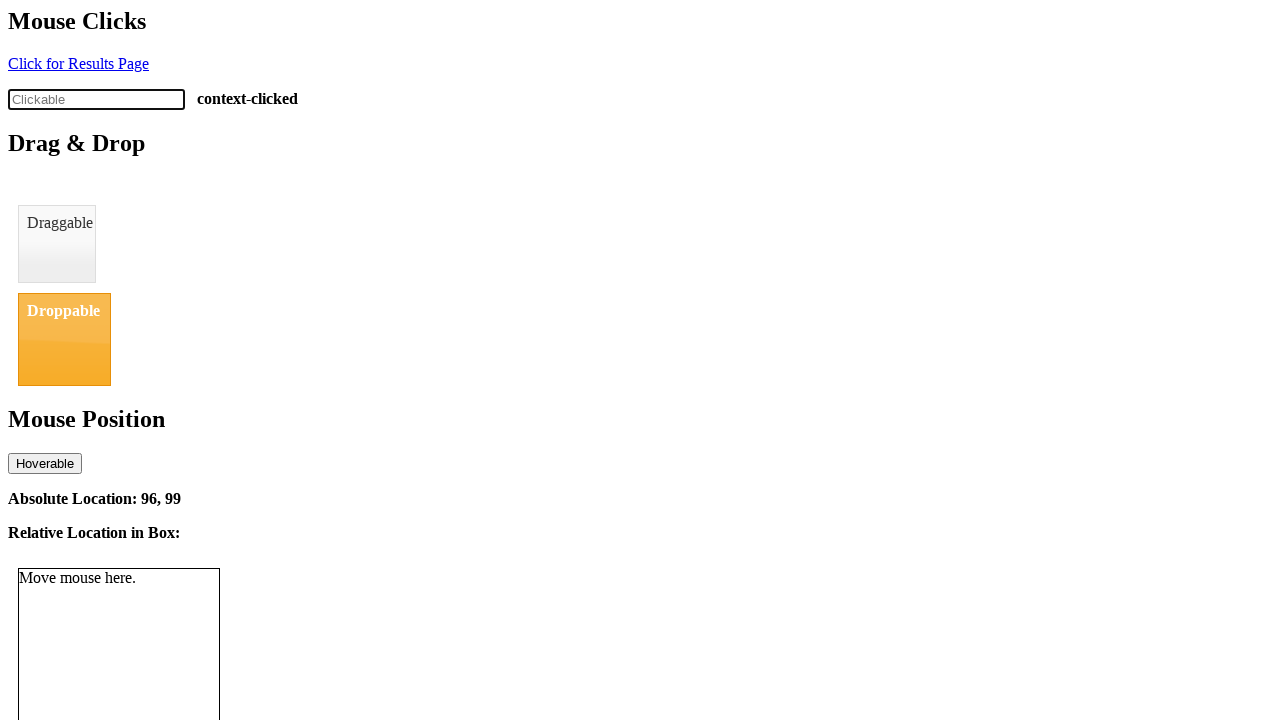

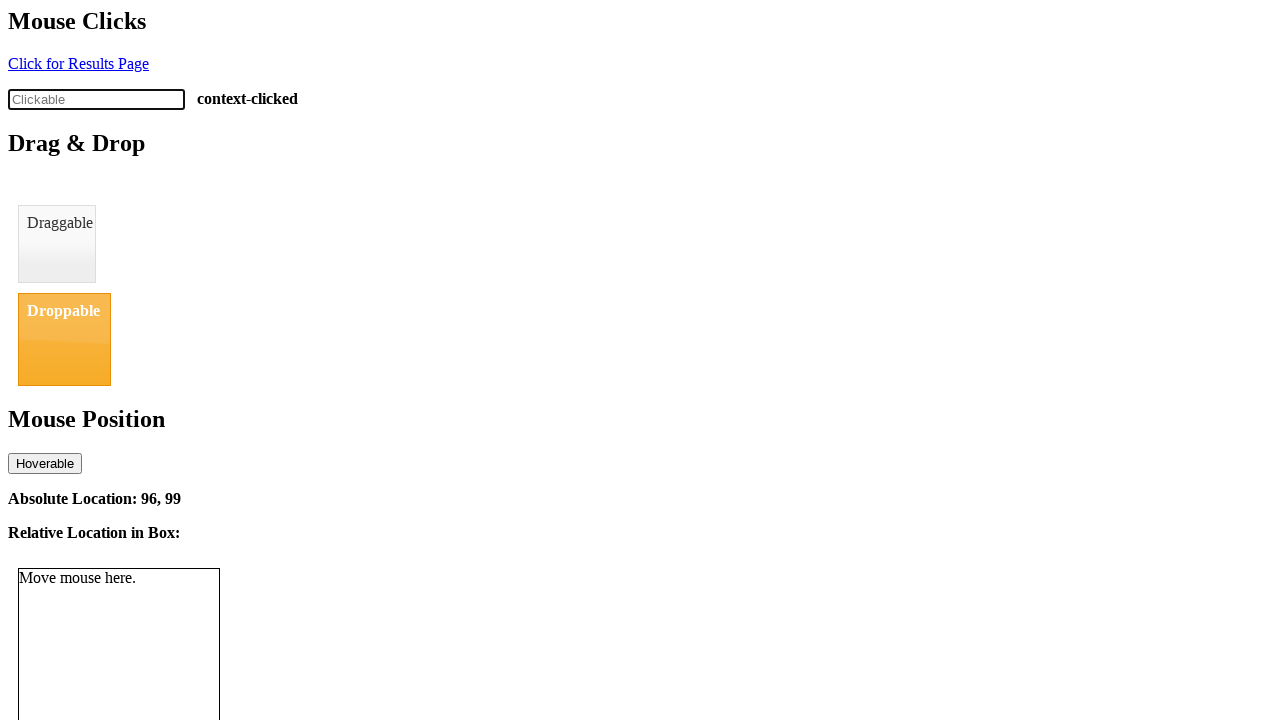